Tests right-click context menu by right-clicking an element, hovering over Quit option, clicking it, and handling the alert

Starting URL: http://swisnl.github.io/jQuery-contextMenu/demo.html

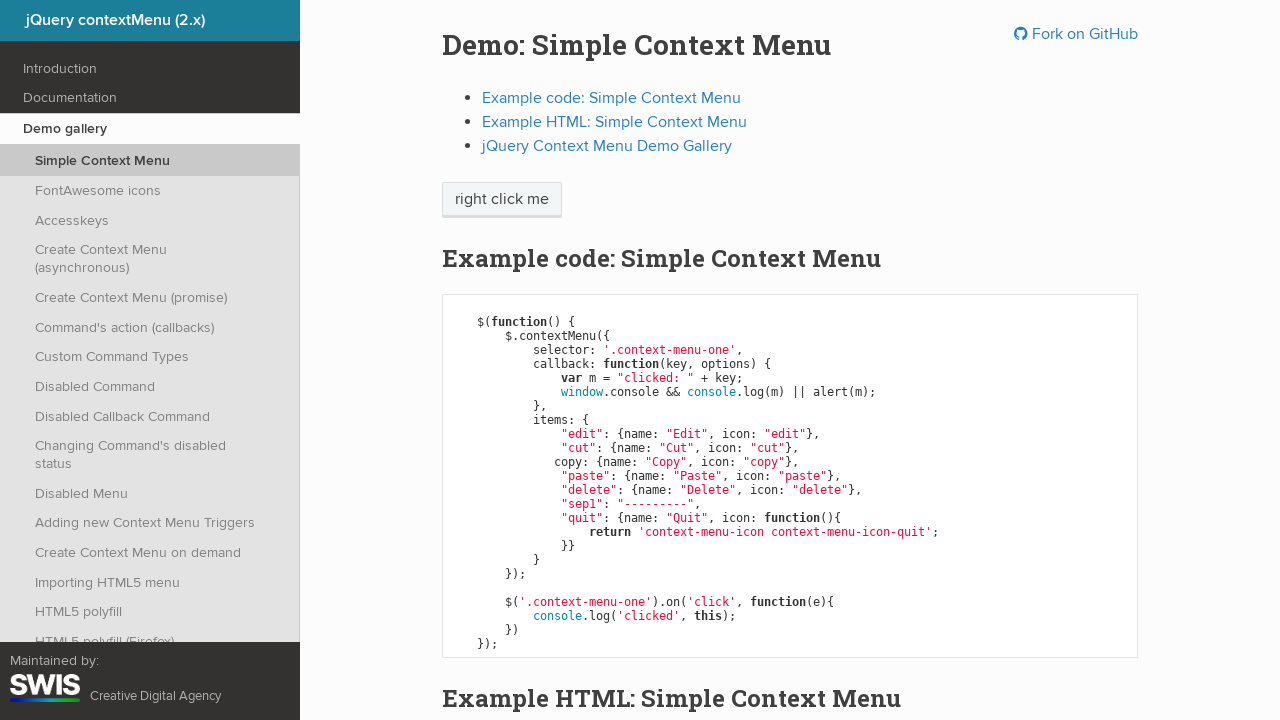

Right-clicked on 'right click me' element to open context menu at (502, 200) on //span[text()='right click me']
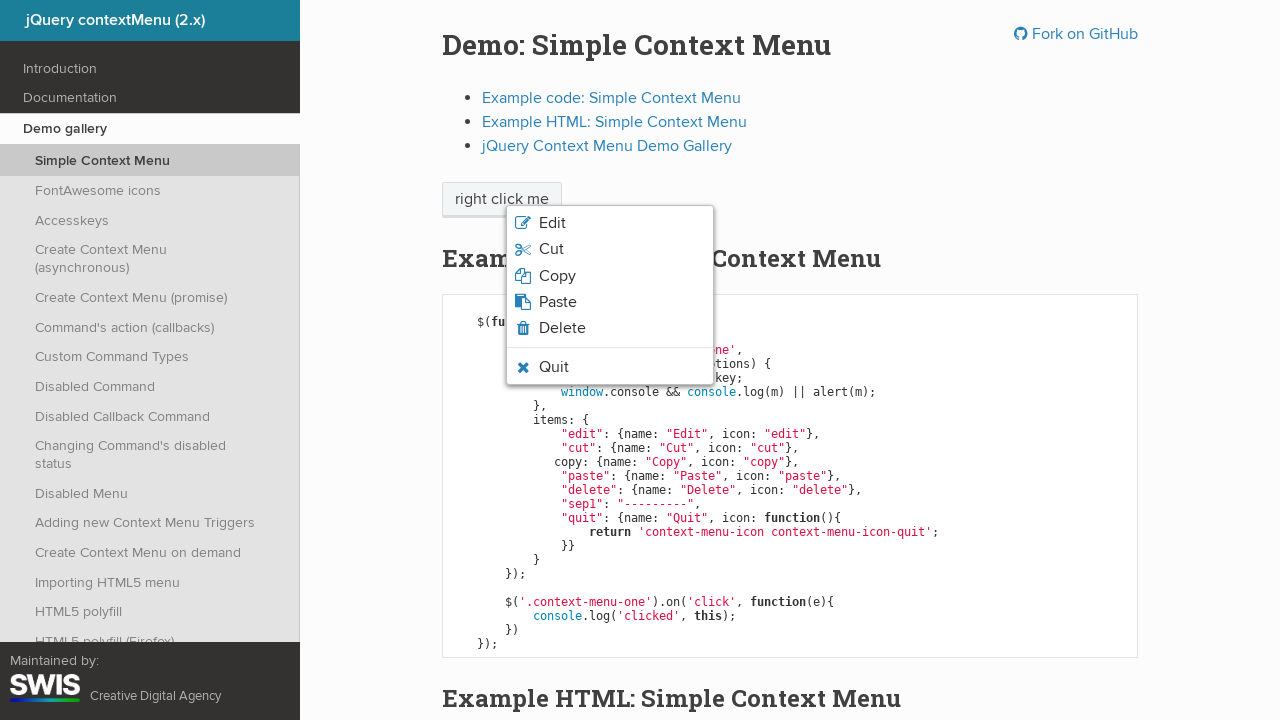

Hovered over Quit option in context menu at (554, 367) on xpath=//span[text()='Quit']
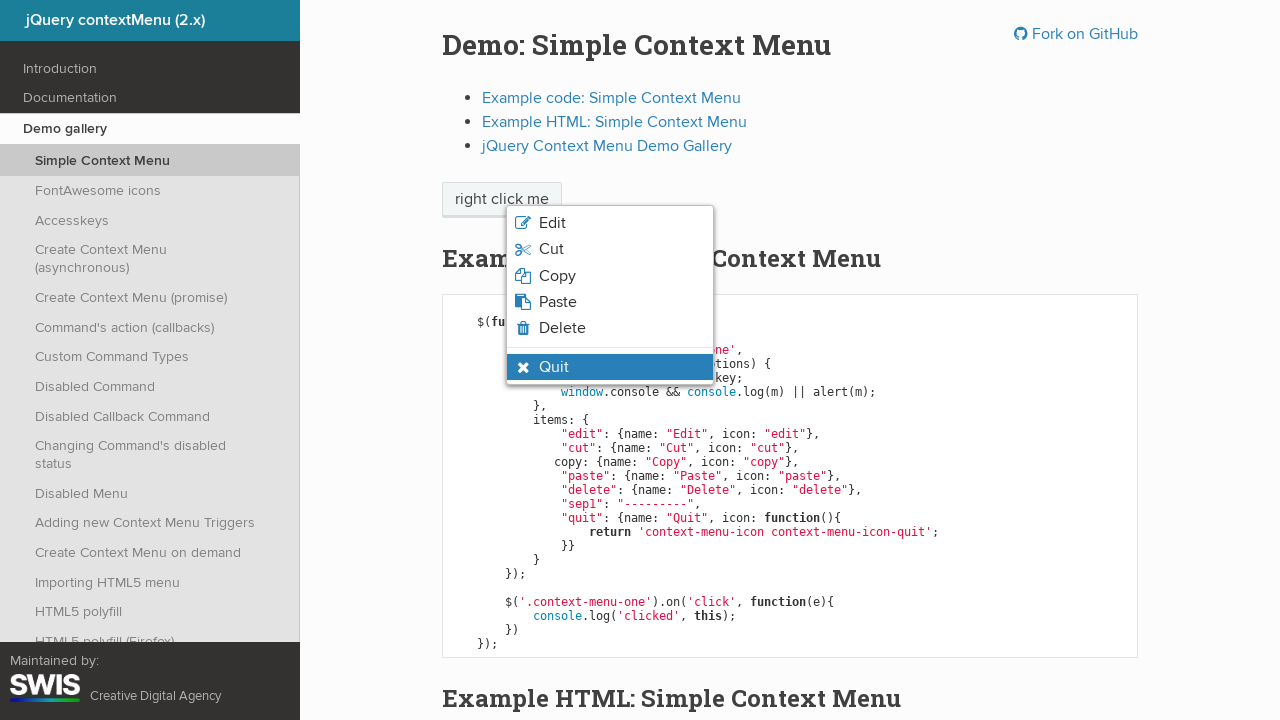

Verified Quit option is visible and highlighted in context menu
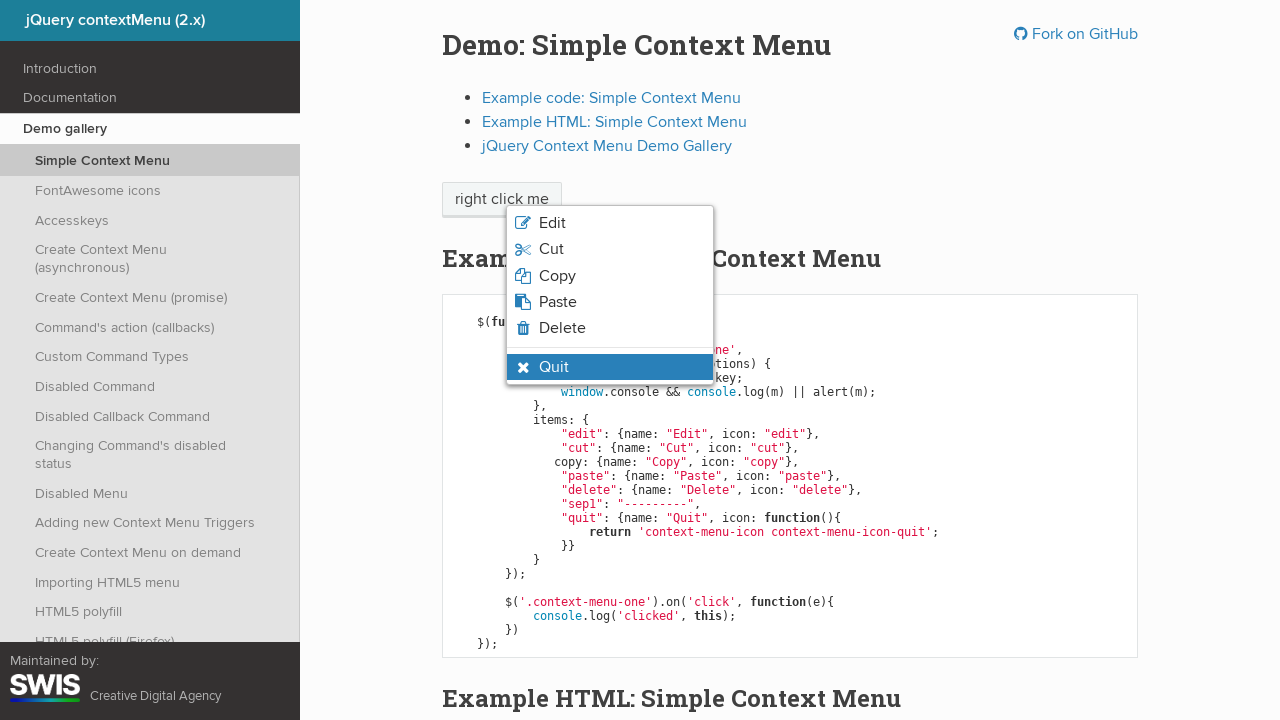

Clicked on Quit option at (554, 367) on xpath=//ul[contains(@class,'context-menu-list')]//li[contains(@class,'context-me
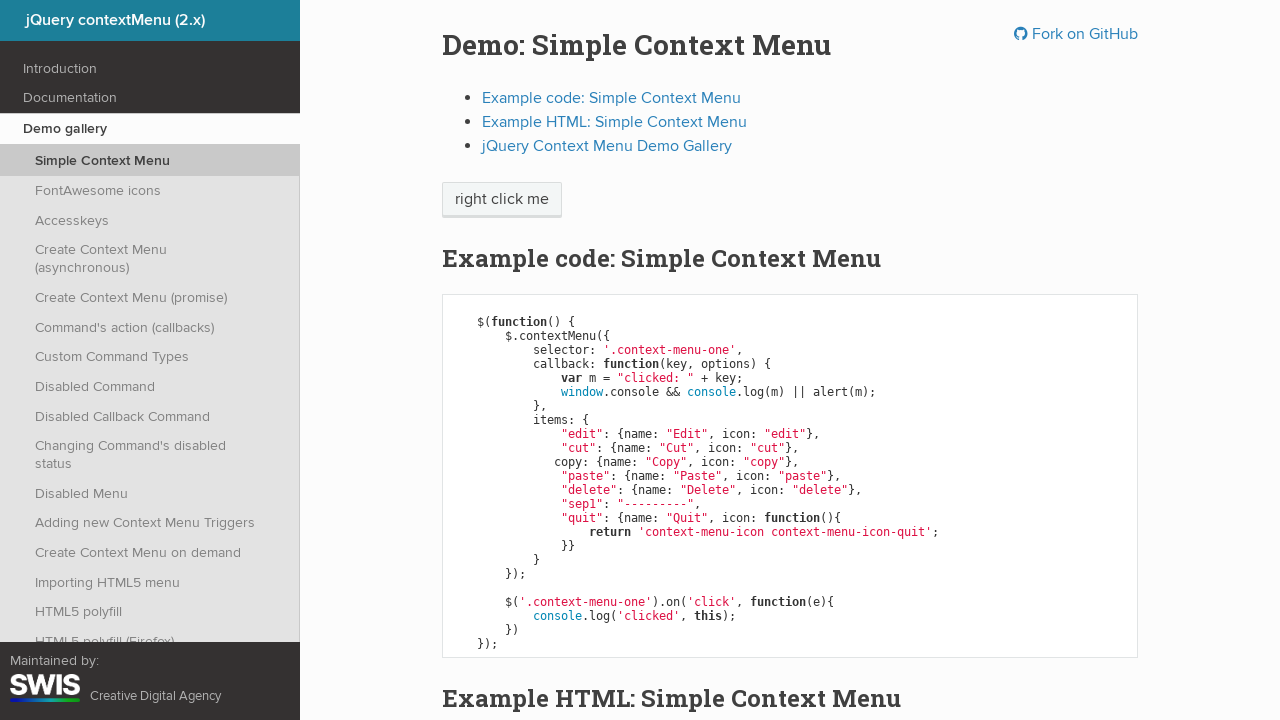

Set up alert dialog handler to accept alerts
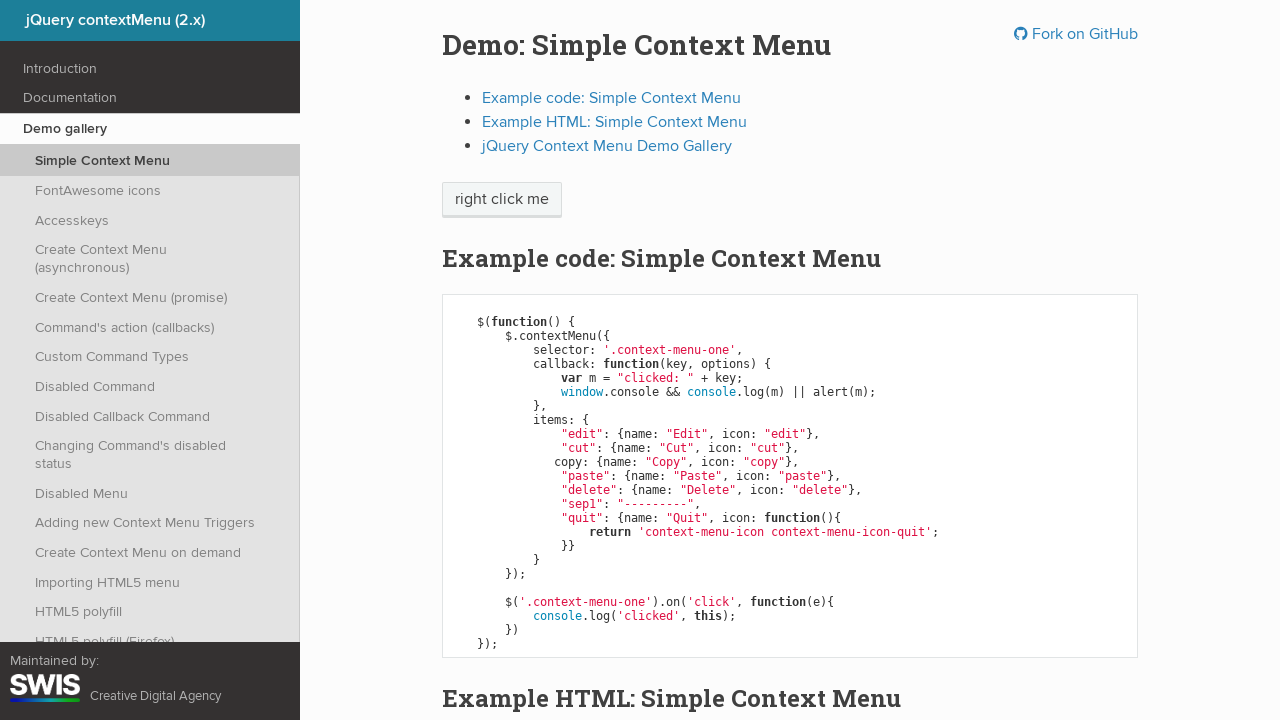

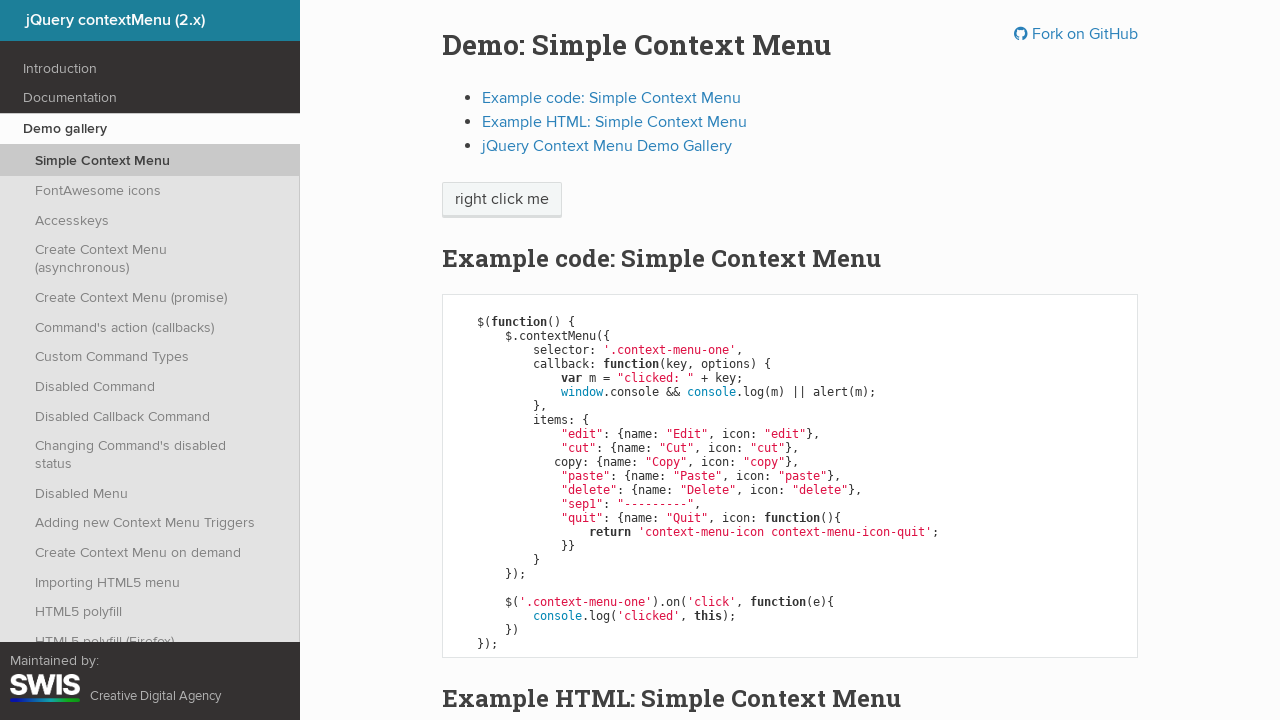